Tests JavaScript prompt alert handling by clicking a button to trigger a prompt, entering text into the alert, accepting it, and verifying the result message is displayed.

Starting URL: https://training-support.net/webelements/alerts

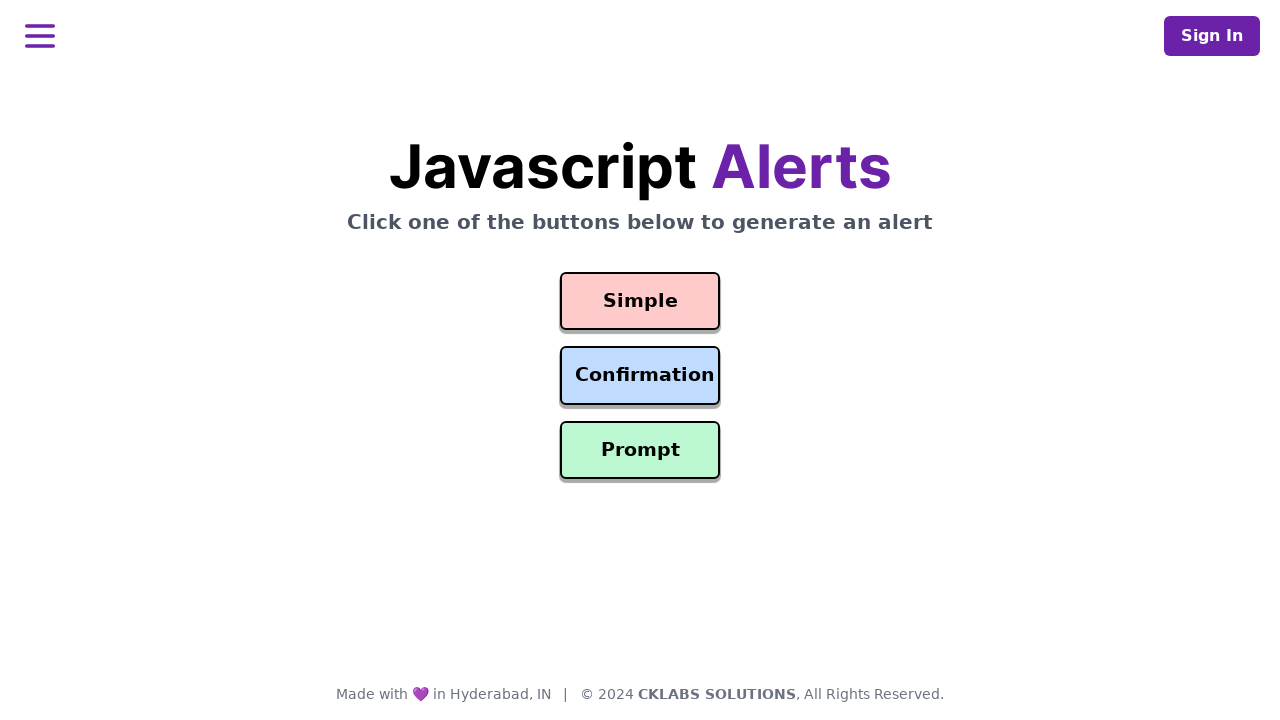

Set up dialog handler to accept prompt with text 'Awesome!'
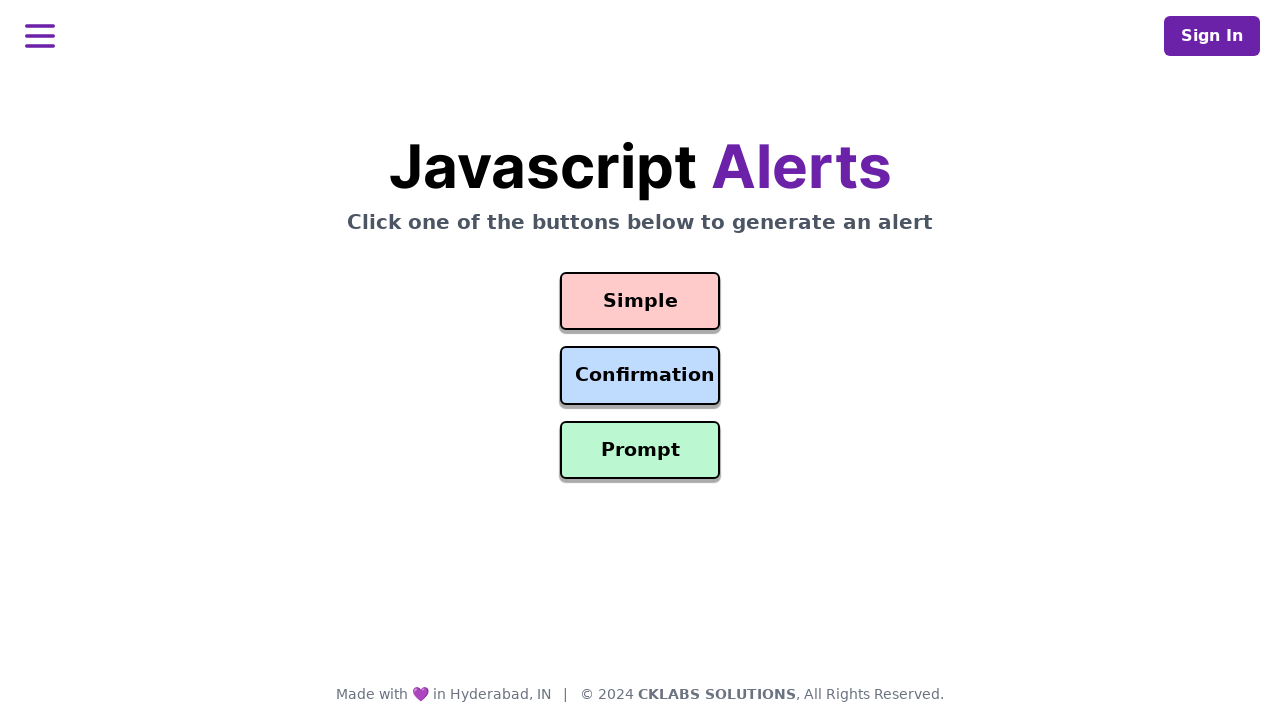

Clicked prompt button to trigger the alert at (640, 450) on #prompt
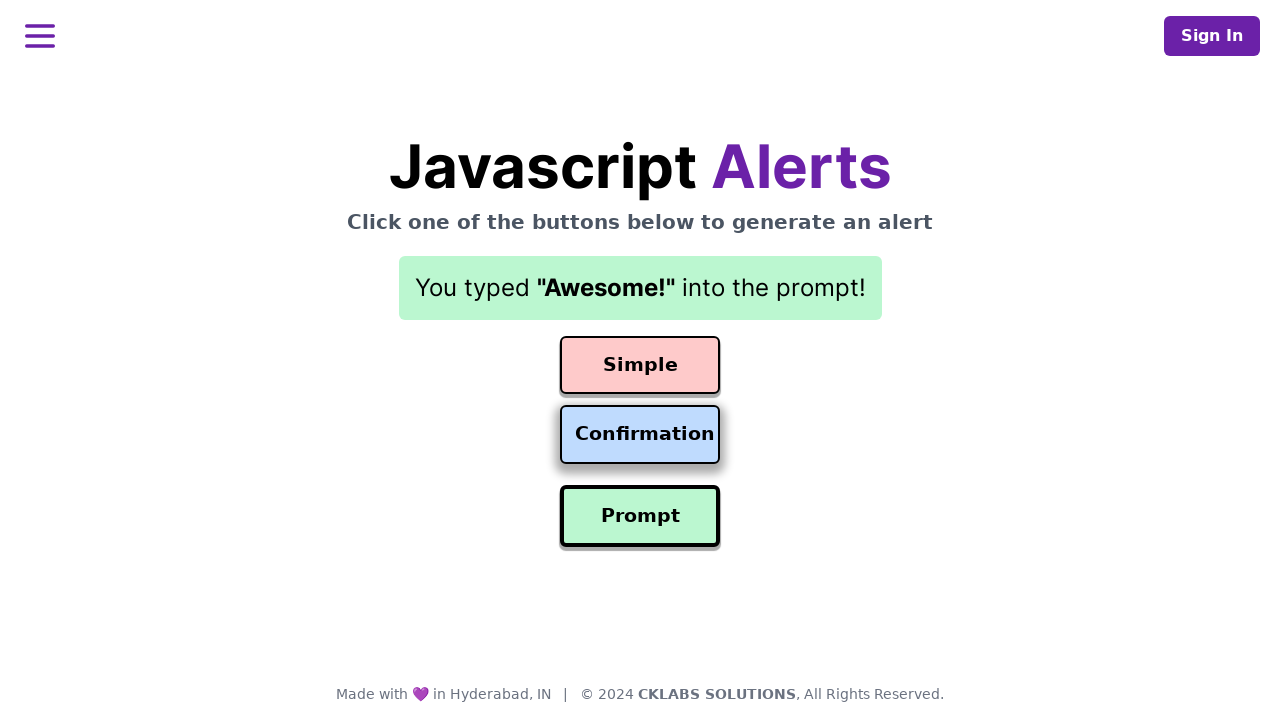

Waited for result element to be present in DOM
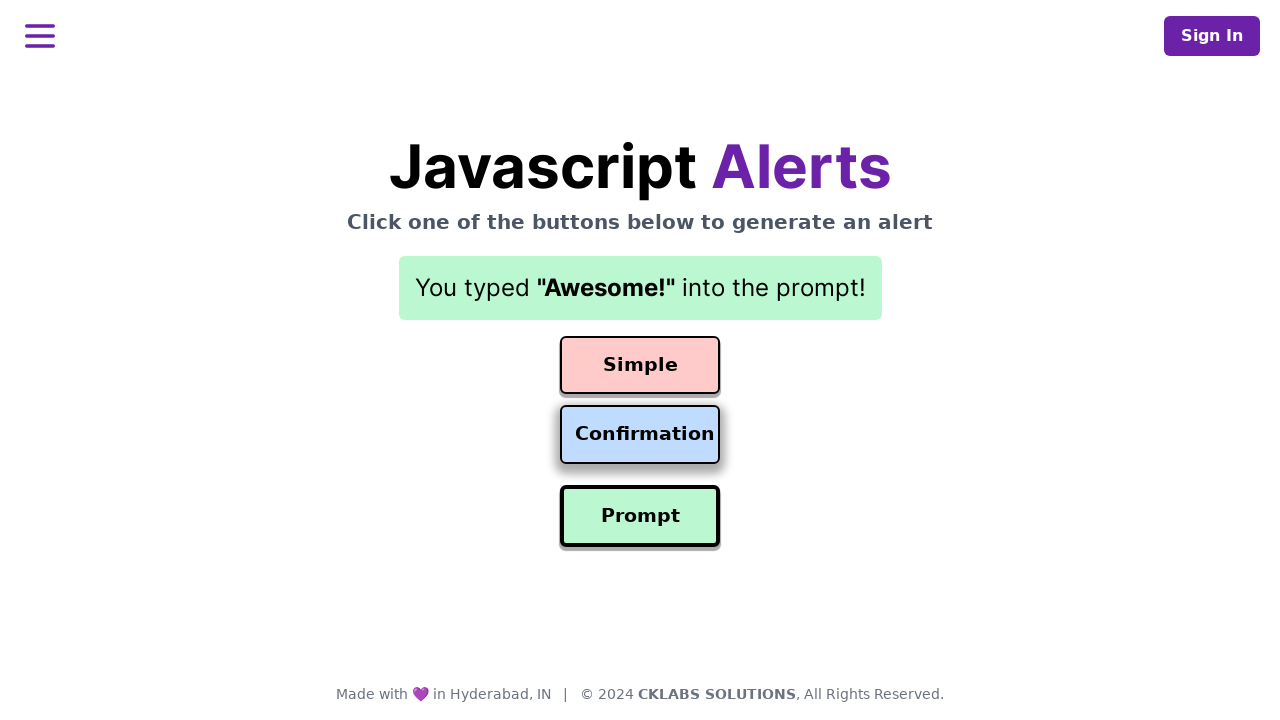

Verified result element is visible after prompt acceptance
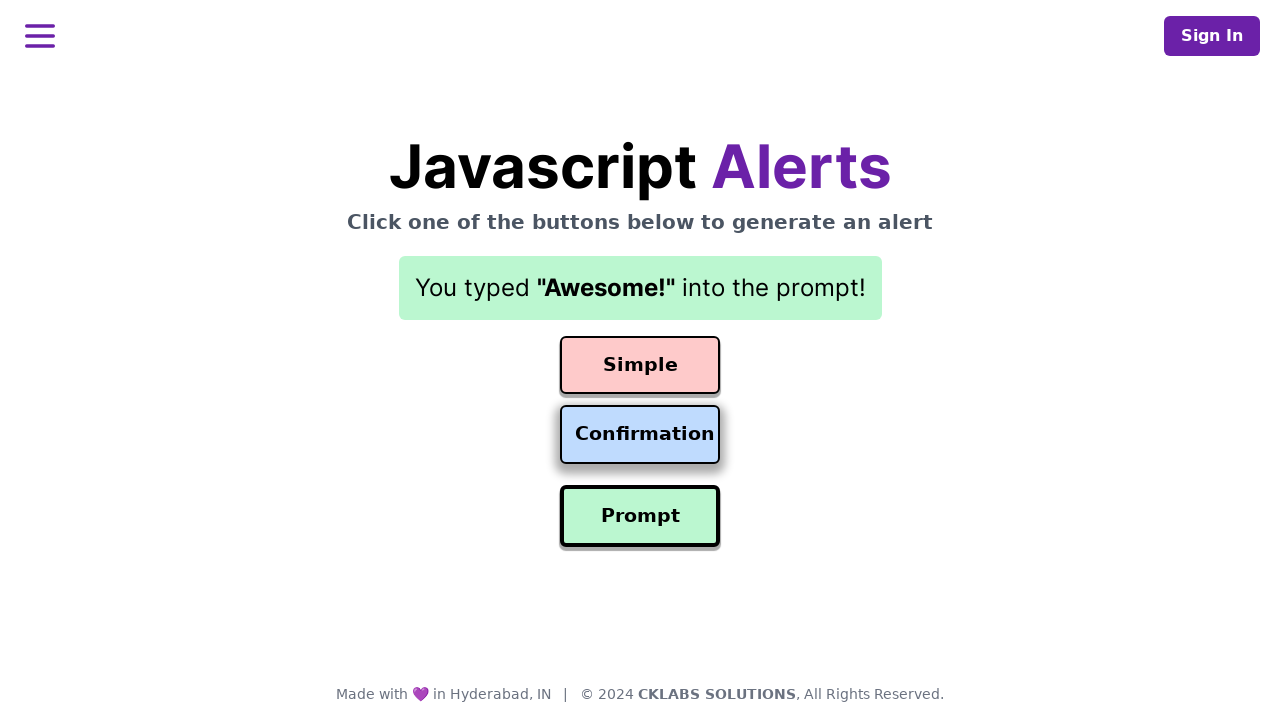

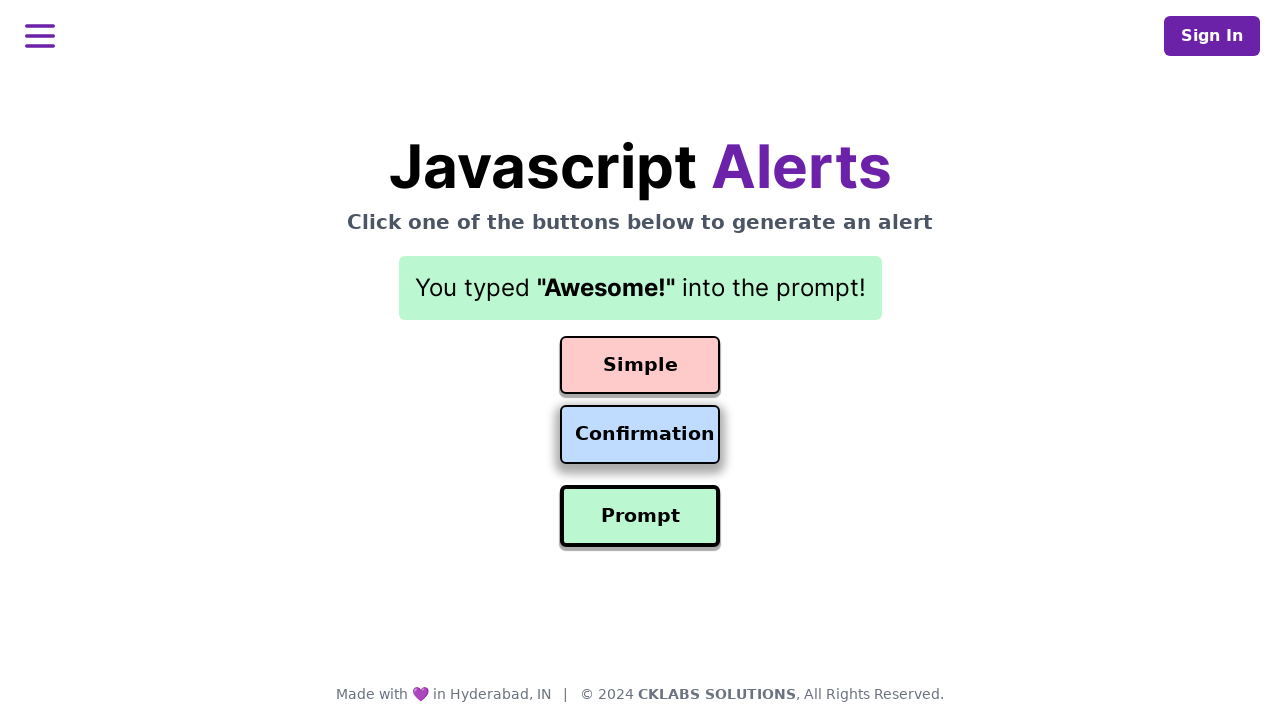